Tests that cart count increases when adding multiple different products

Starting URL: https://www.atid.store

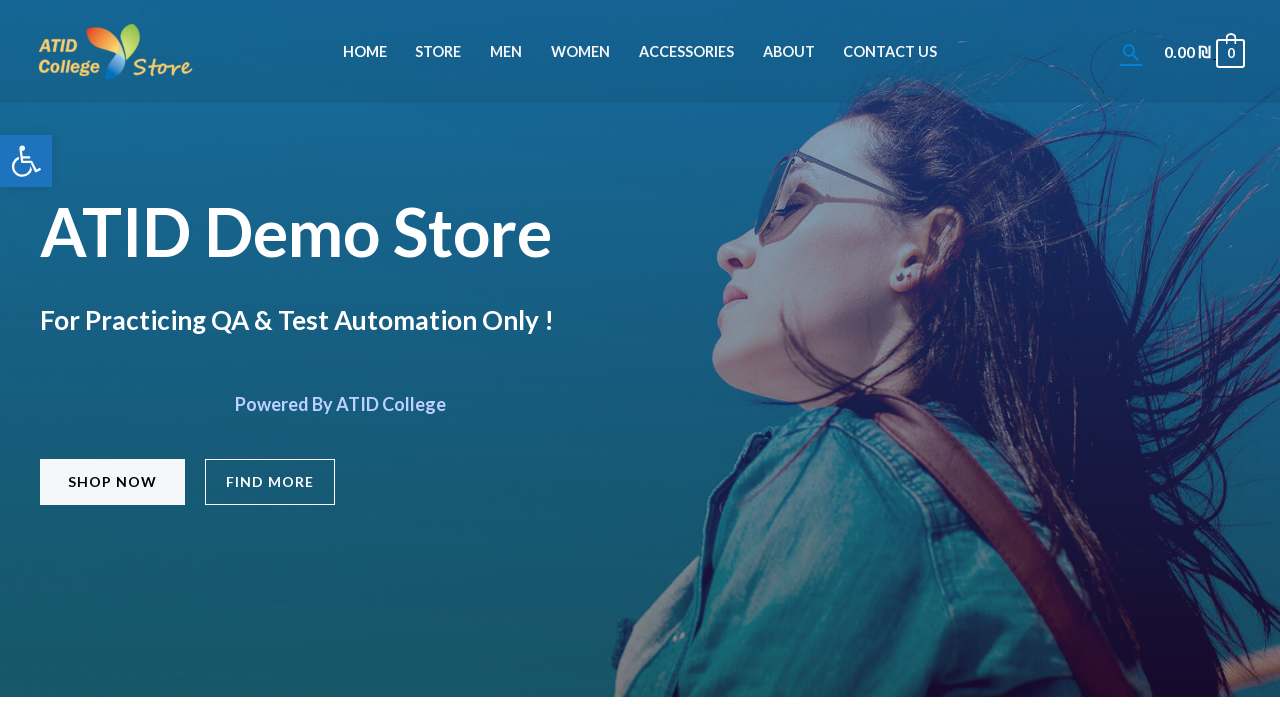

Clicked on Accessories menu item at (686, 52) on xpath=//li[@id='menu-item-671']//a[@class='menu-link'][normalize-space()='Access
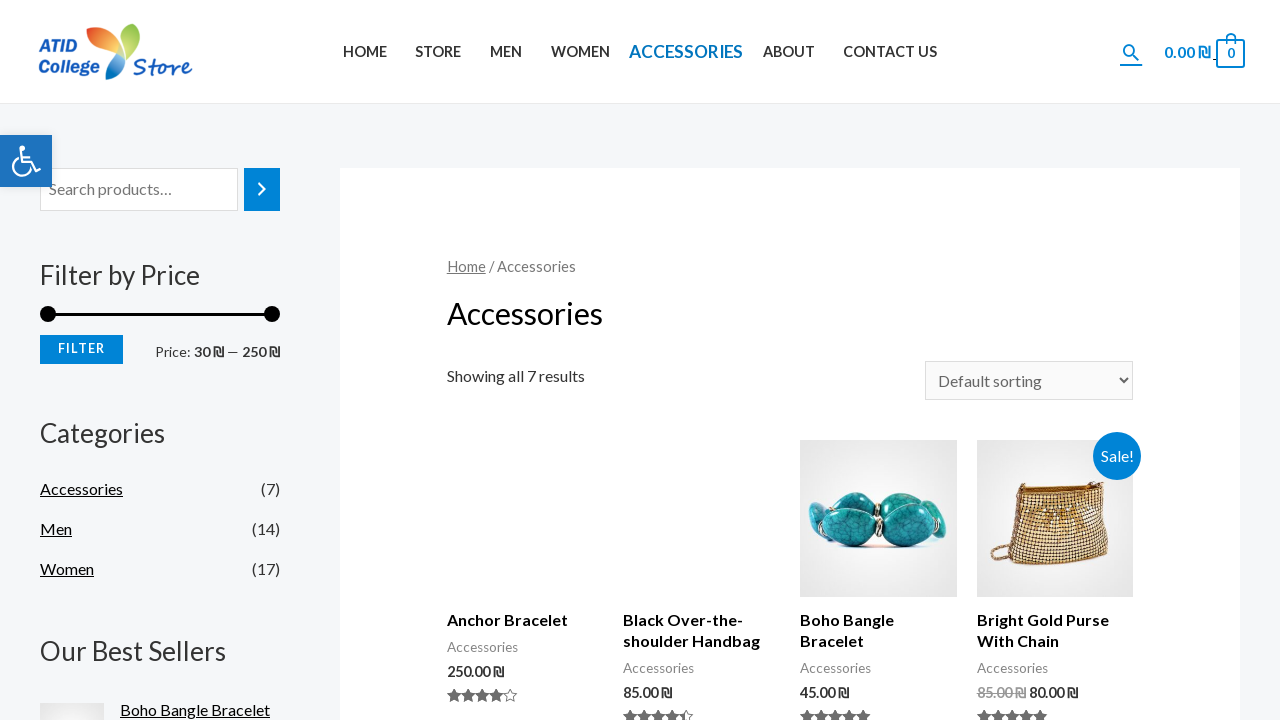

Clicked on Black Over-the-shoulder Handbag product at (702, 631) on xpath=//h2[contains(text(),'Black Over-the-shoulder Handbag')]
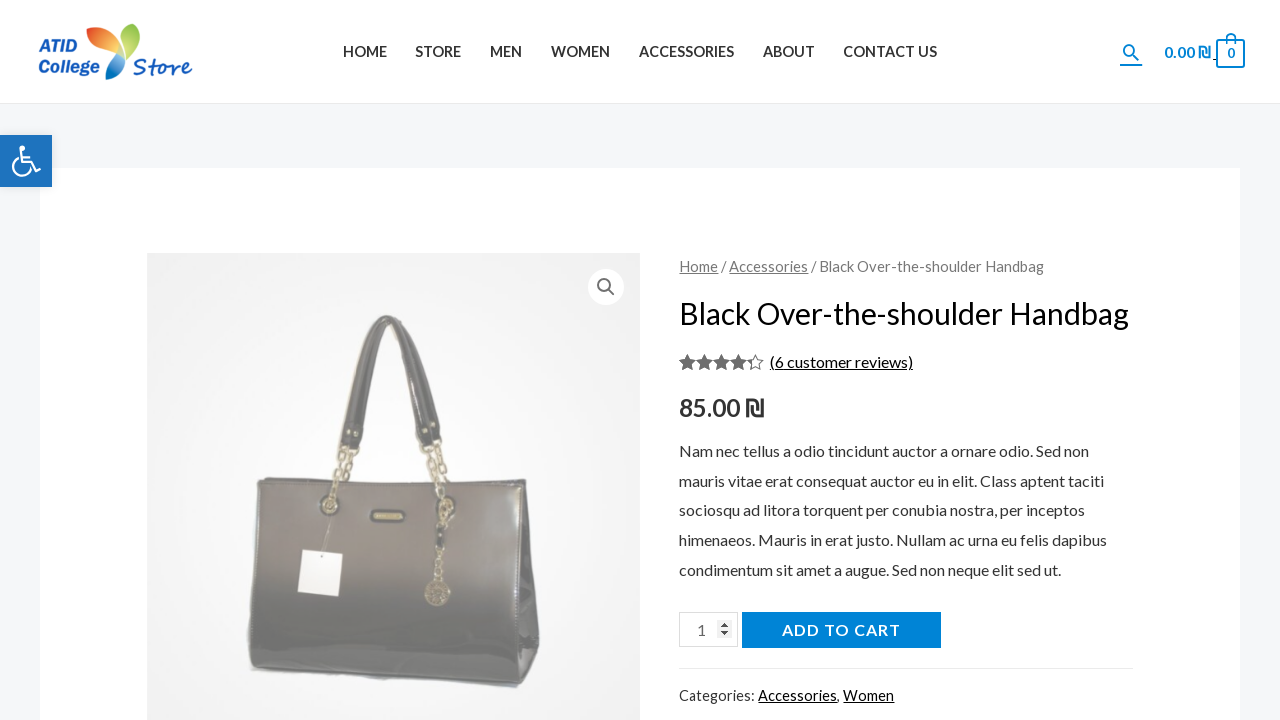

Clicked add-to-cart button for first product at (841, 630) on xpath=//button[@name='add-to-cart']
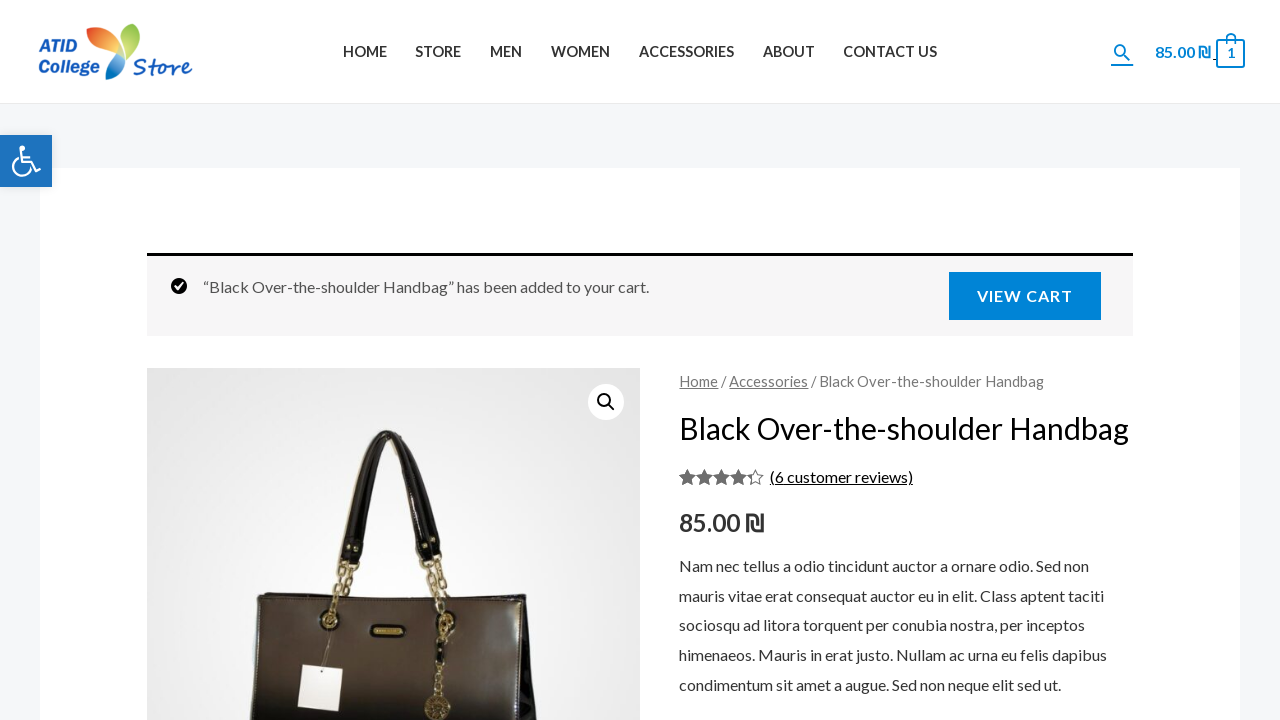

Navigated back to Accessories page at (686, 52) on xpath=//li[@id='menu-item-671']//a[@class='menu-link'][normalize-space()='Access
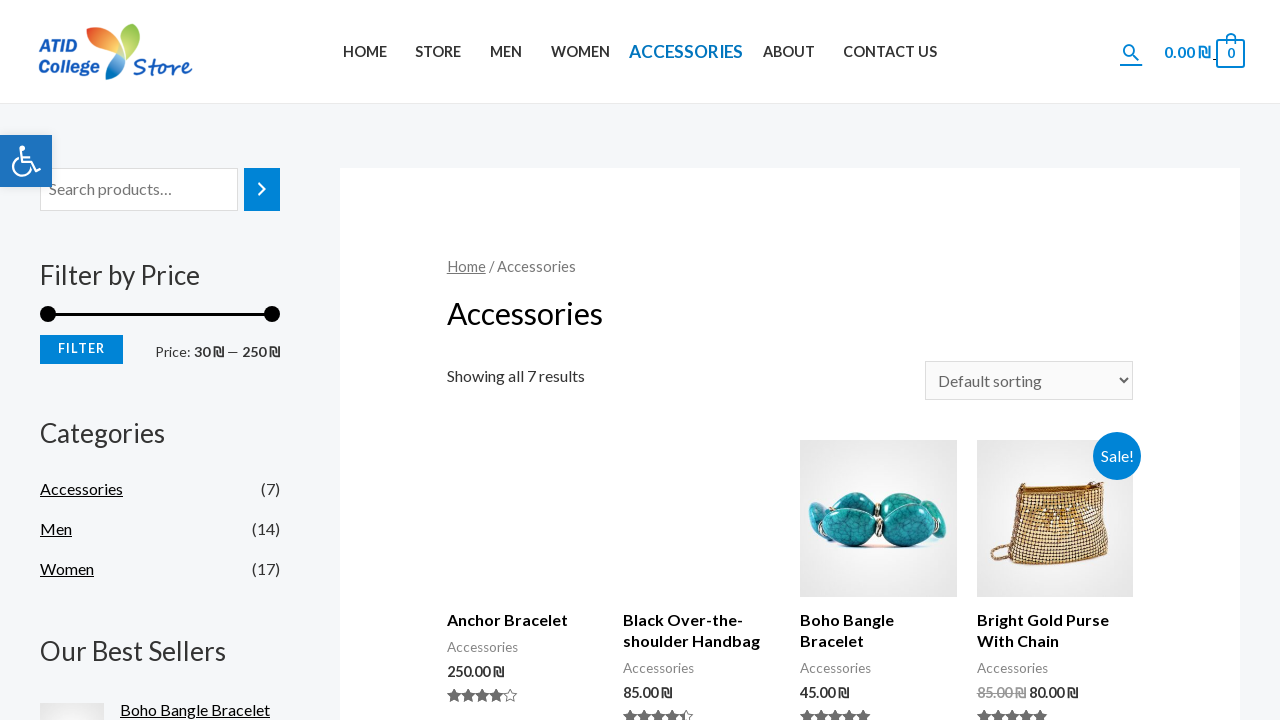

Clicked on Anchor Bracelet product at (525, 620) on xpath=//h2[contains(text(),'Anchor Bracelet')]
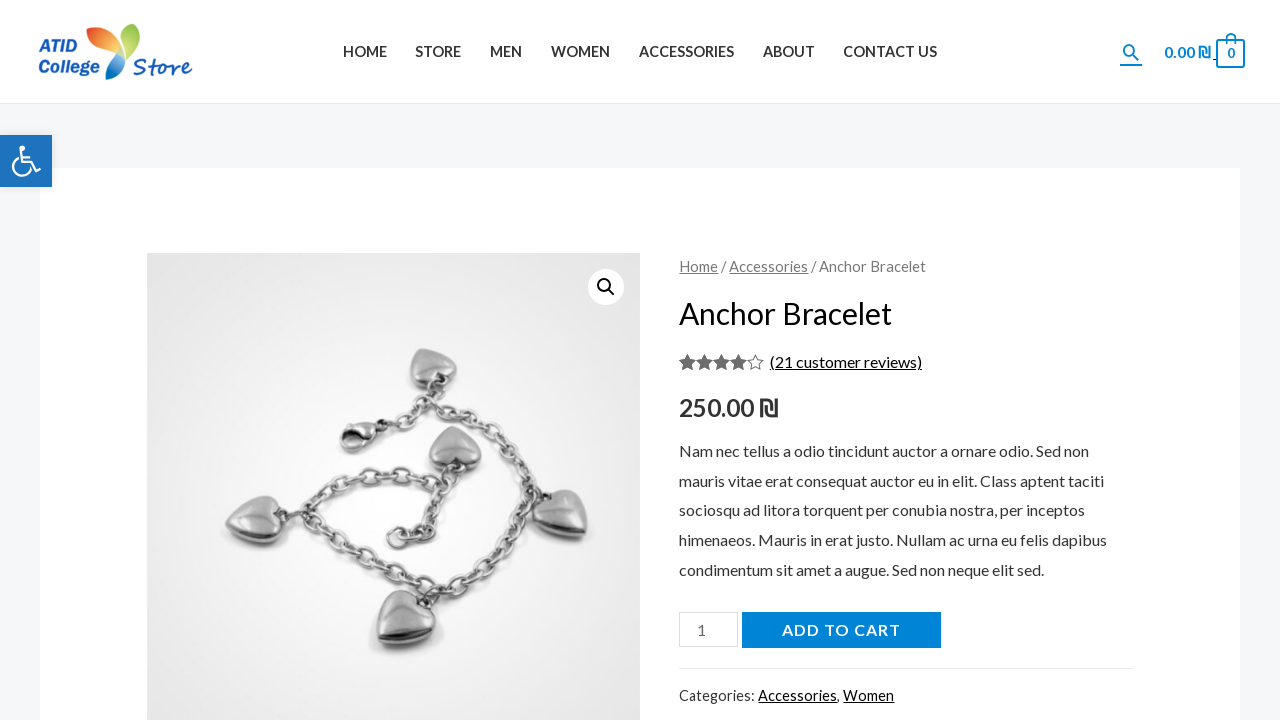

Scrolled down to view add-to-cart button
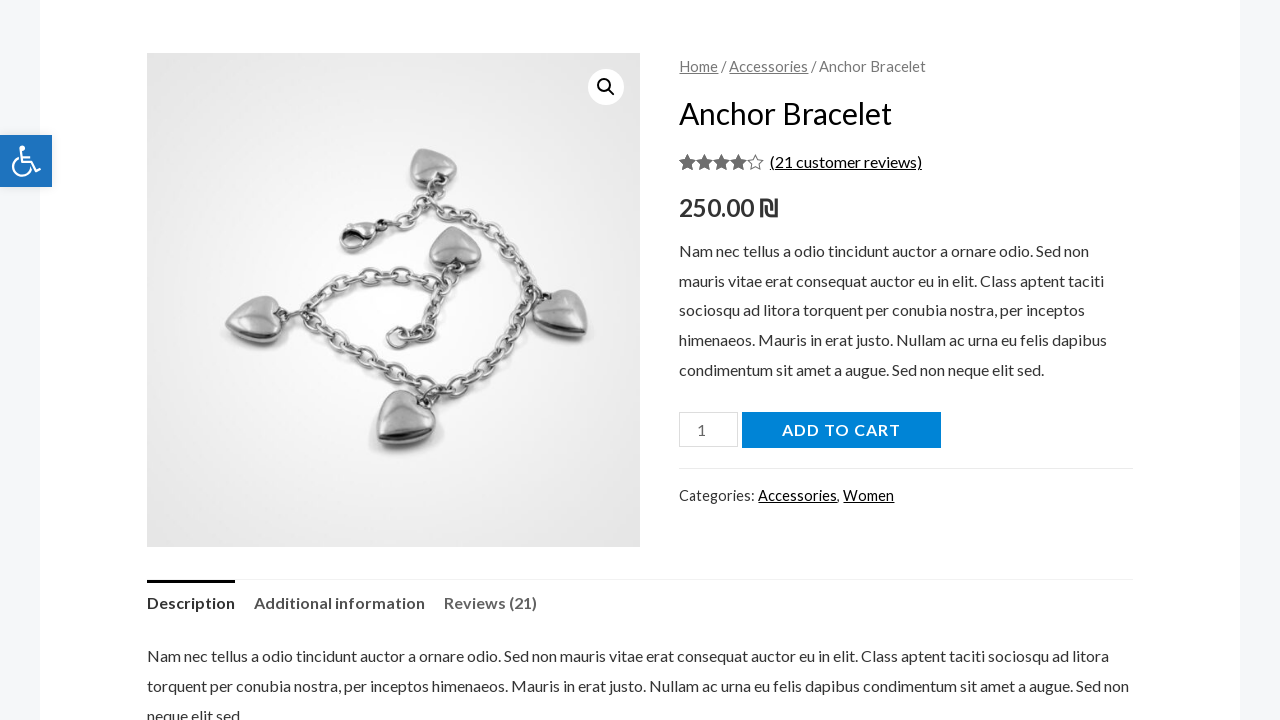

Clicked add-to-cart button for second product at (841, 430) on xpath=//button[@name='add-to-cart']
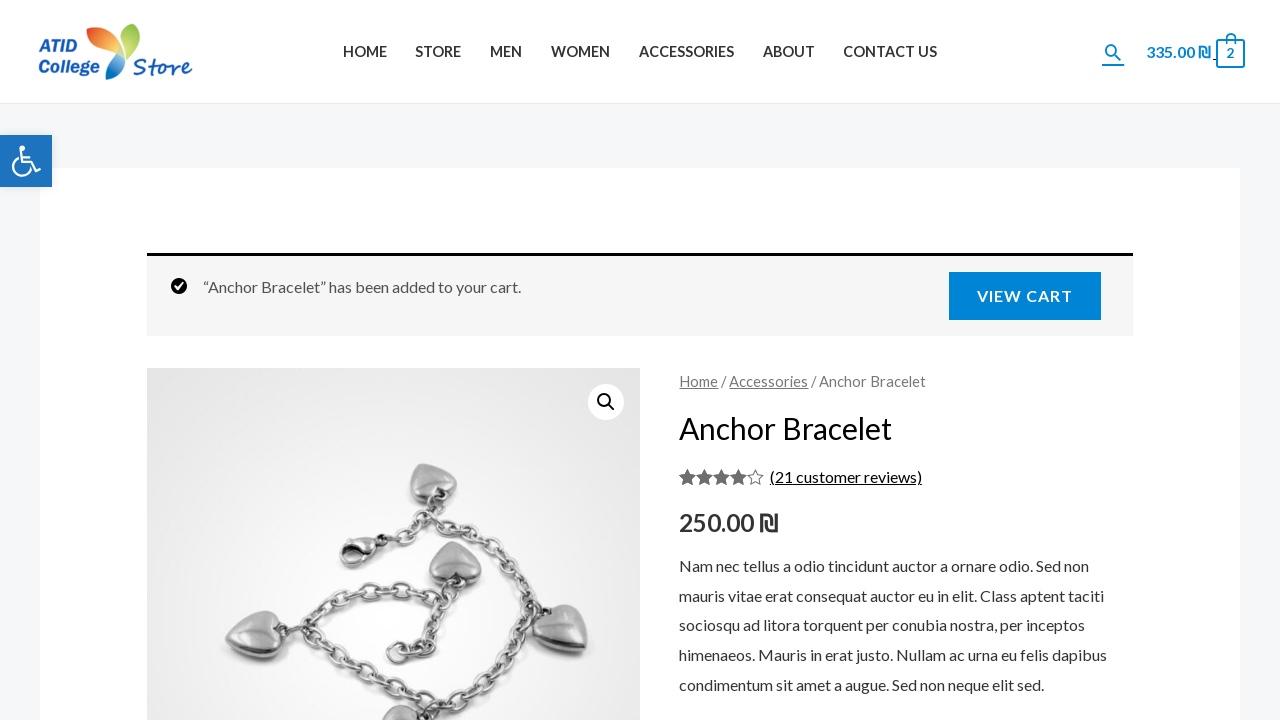

Clicked on cart count to view cart at (1231, 53) on xpath=//span[@class='count']
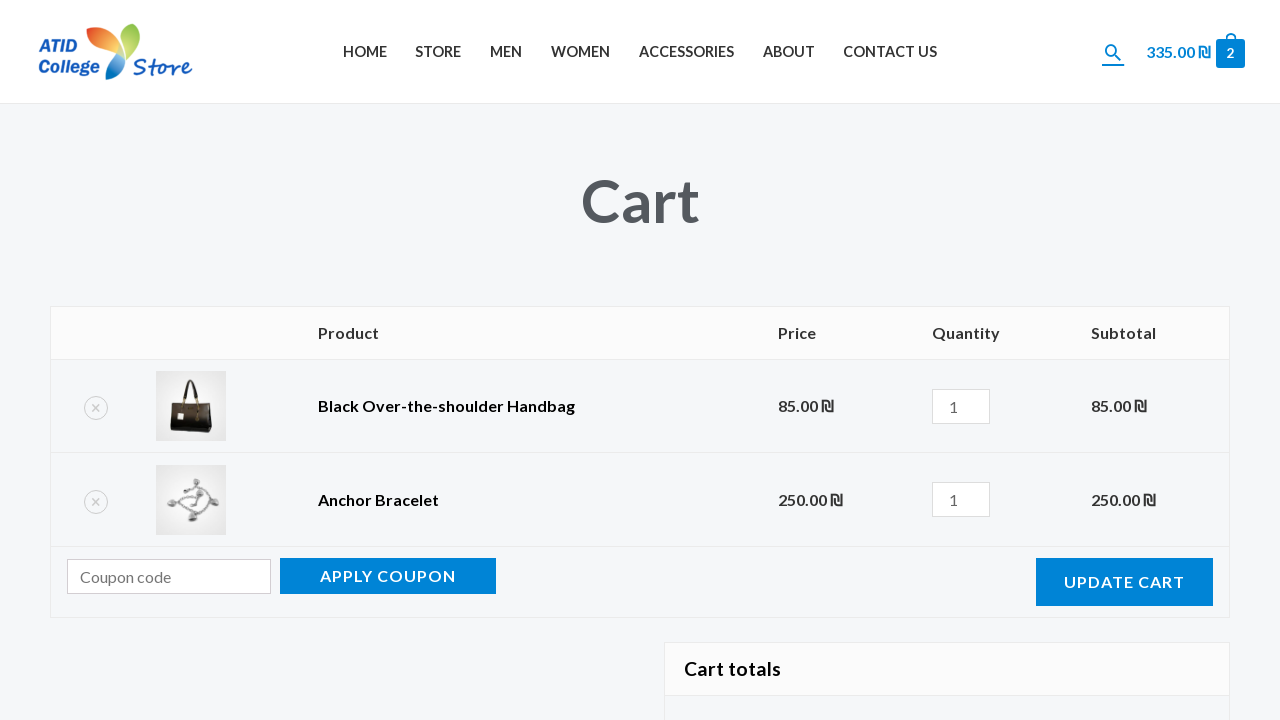

Scrolled down in cart view
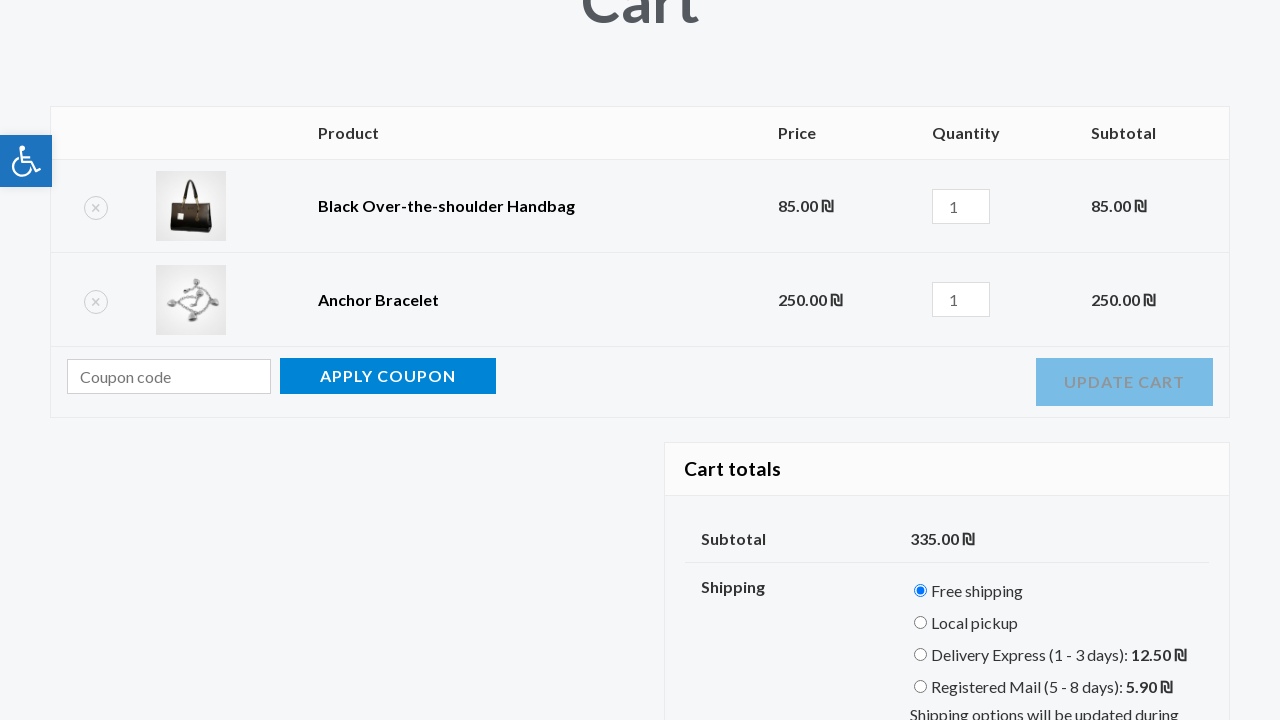

Waited 3 seconds for cart to fully load
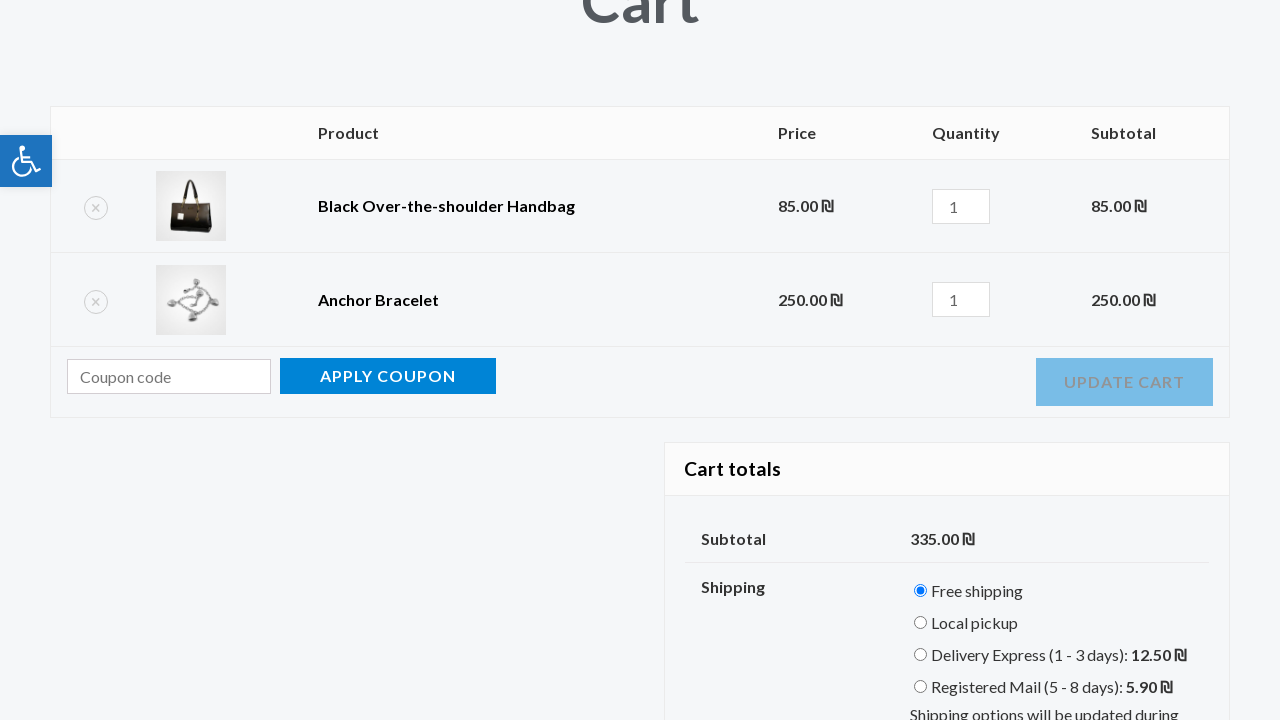

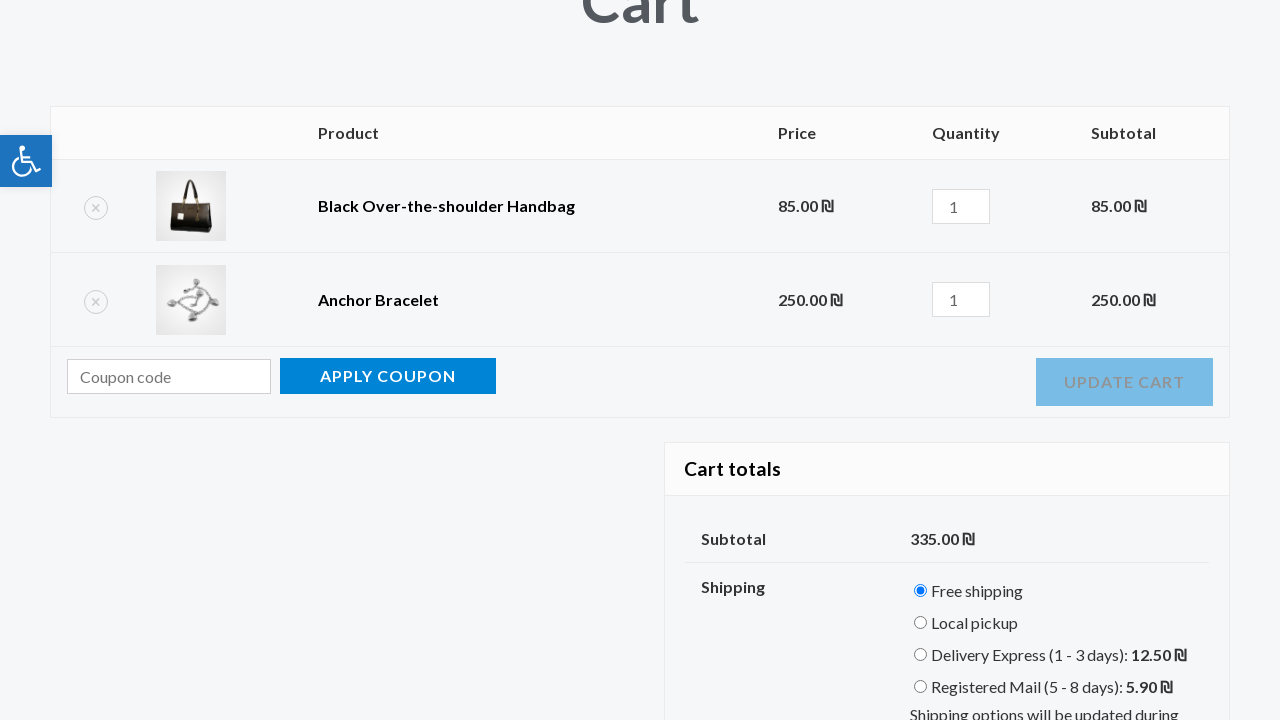